Tests working with Shadow DOM by filling a text input field that is inside a shadow root

Starting URL: http://watir.com/examples/shadow_dom.html

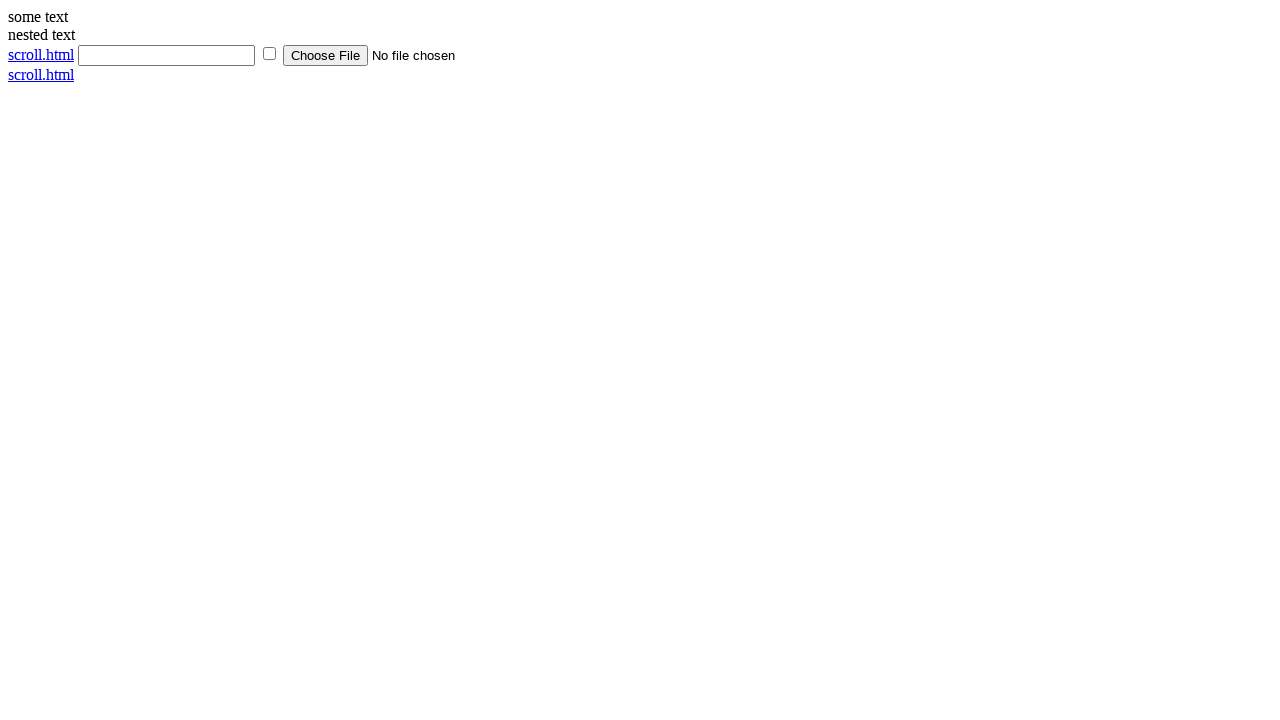

Filled text input field inside shadow DOM with 'Raju' on input[type="text"]
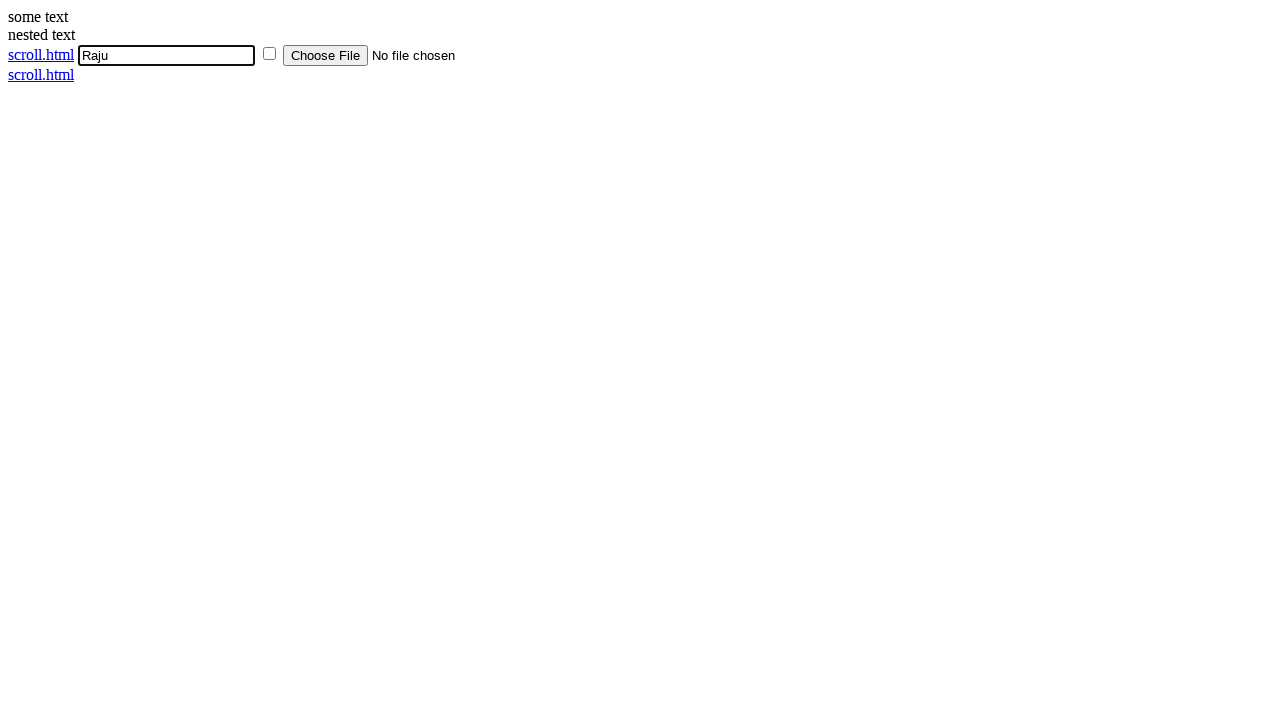

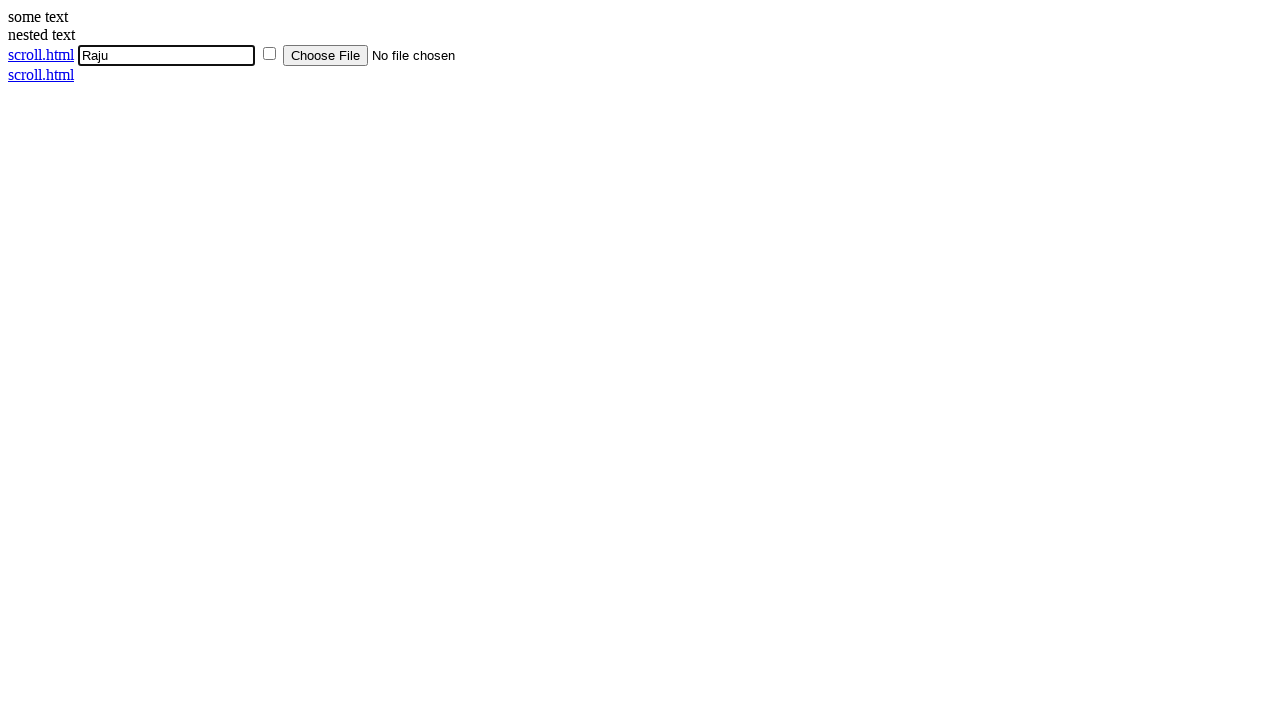